Tests window handling functionality by opening new tabs/windows, switching between them, and interacting with elements in different windows

Starting URL: https://demo.automationtesting.in/Windows.html

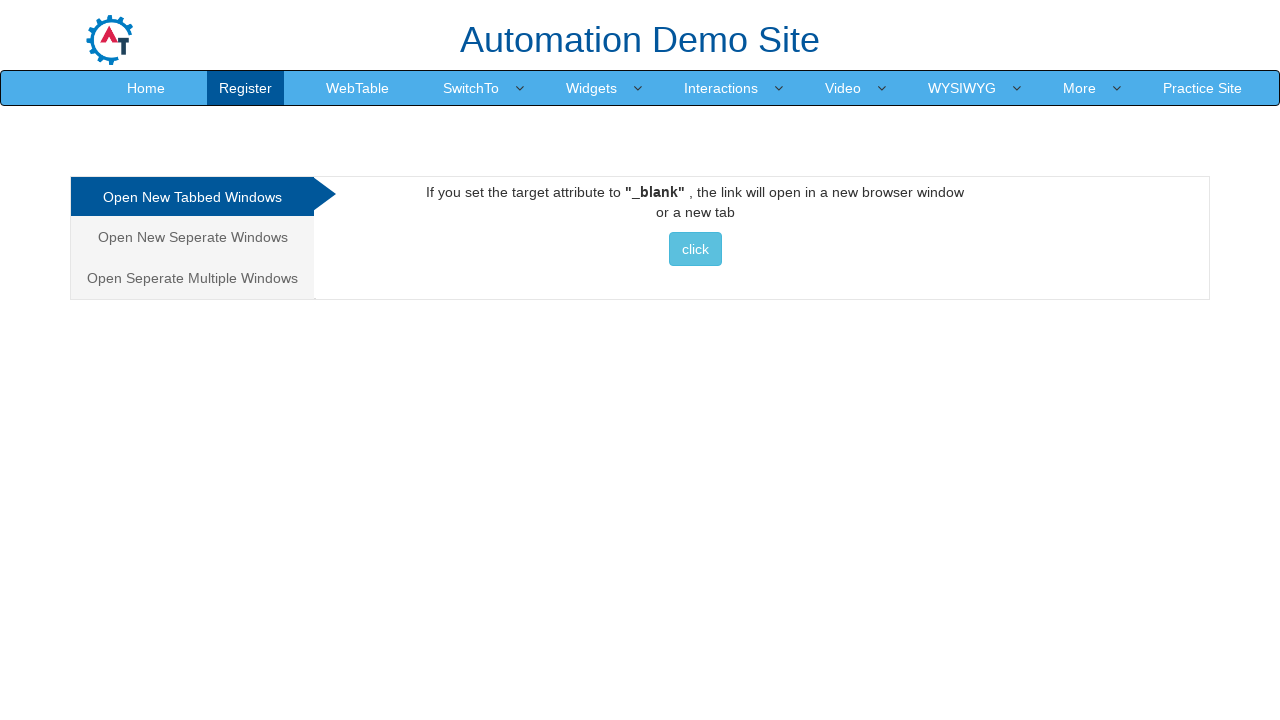

Clicked button to open new tab with Selenium website at (695, 249) on xpath=//a[@href='http://www.selenium.dev']//button[@class='btn btn-info'][normal
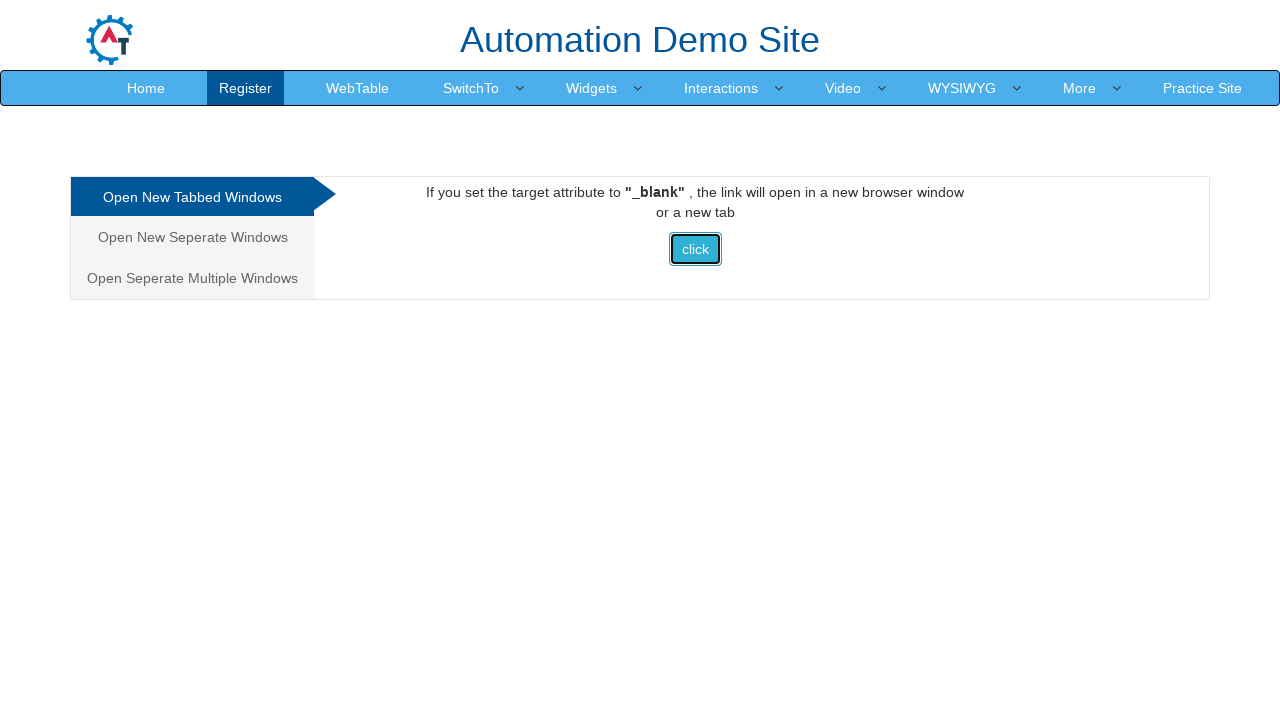

Clicked button and new tab opened at (695, 249) on xpath=//a[@href='http://www.selenium.dev']//button[@class='btn btn-info'][normal
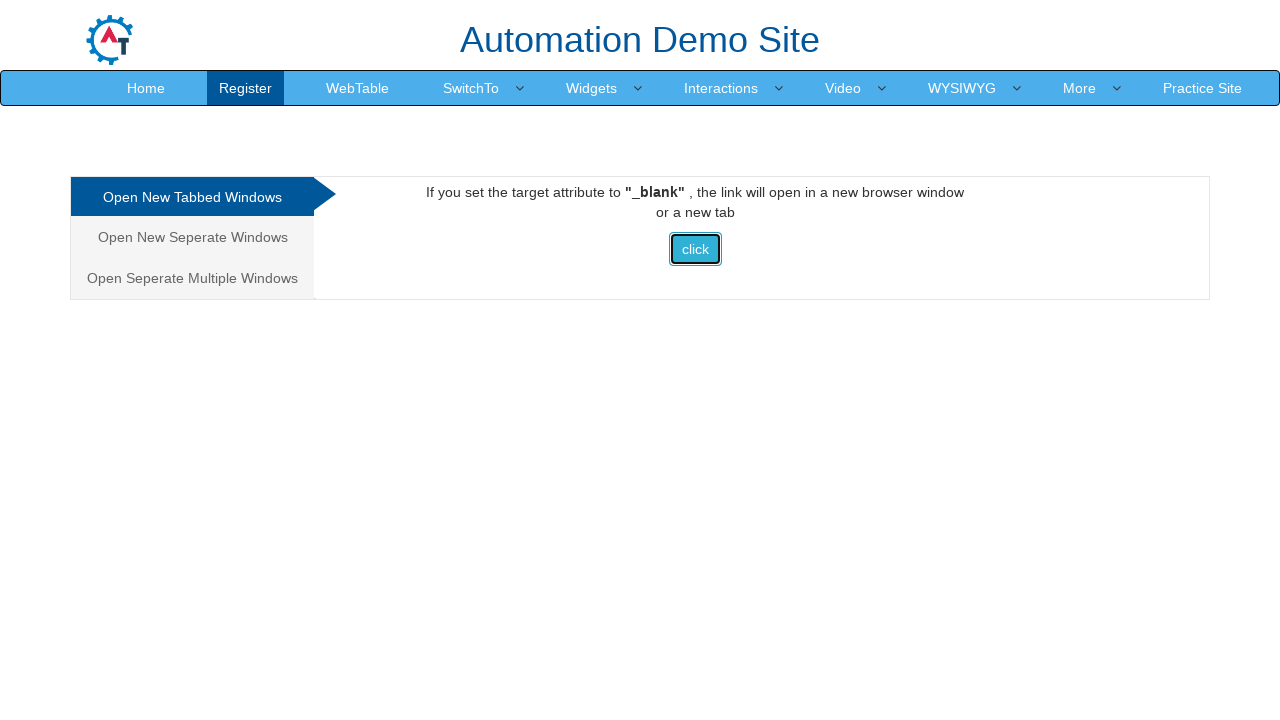

Switched to new tab with Selenium website
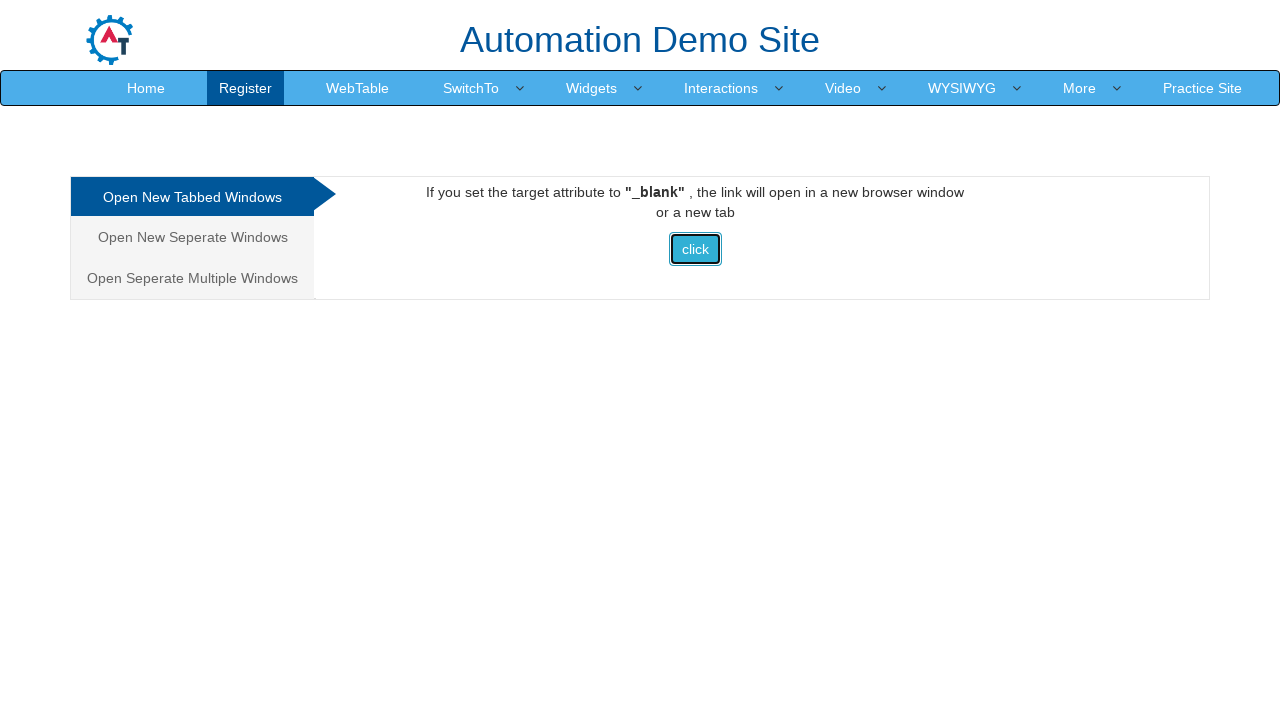

Clicked Downloads link in Selenium page at (552, 32) on xpath=//span[normalize-space()='Downloads']
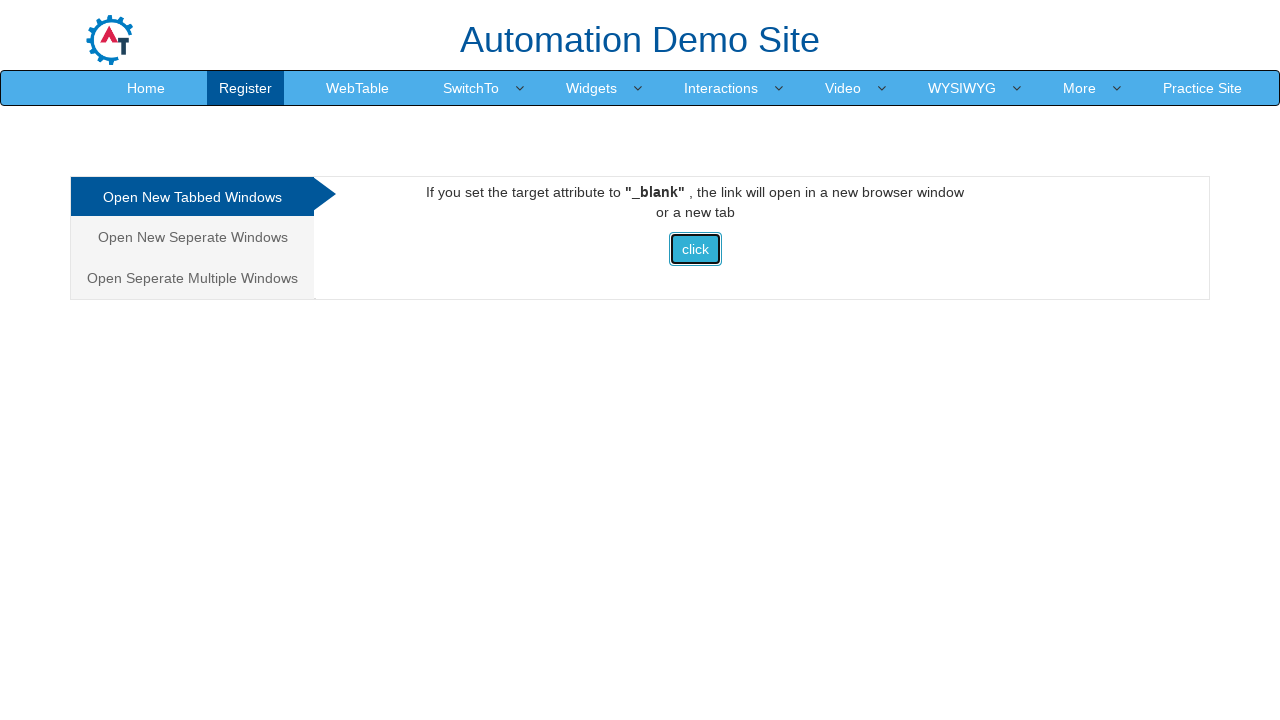

Switched back to original page
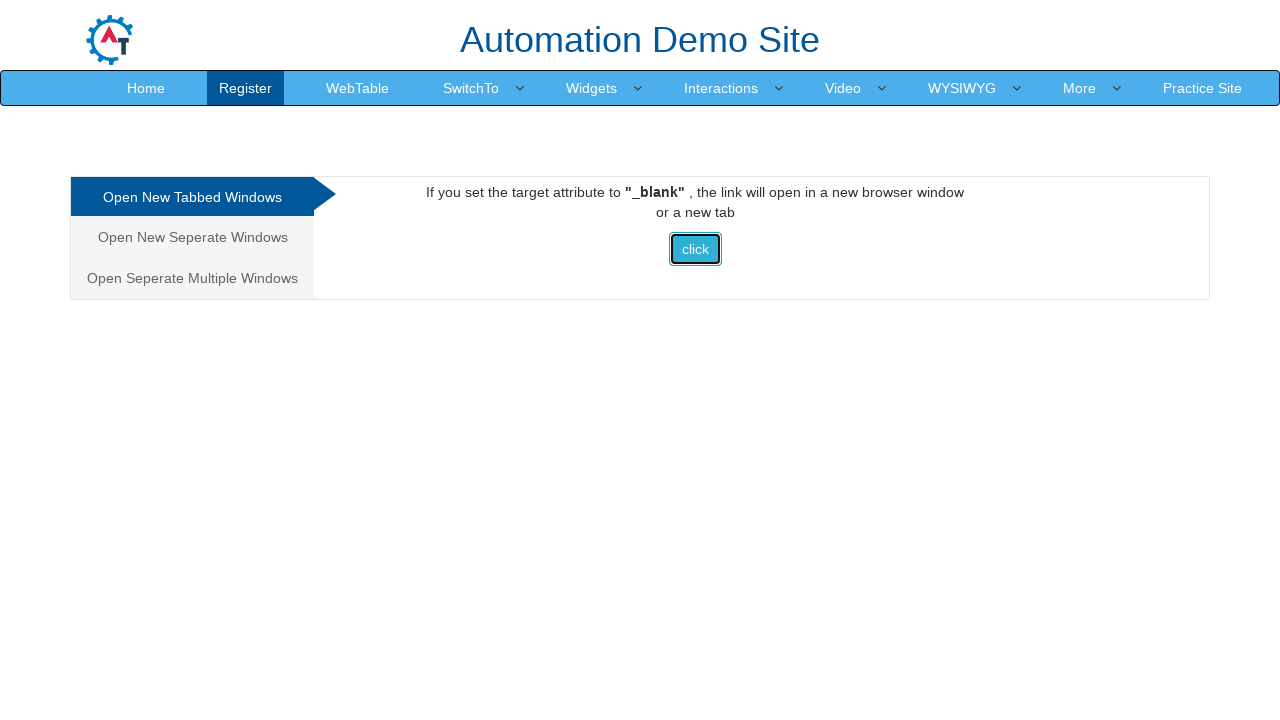

Clicked to open new separate window at (192, 237) on xpath=//a[normalize-space()='Open New Seperate Windows']
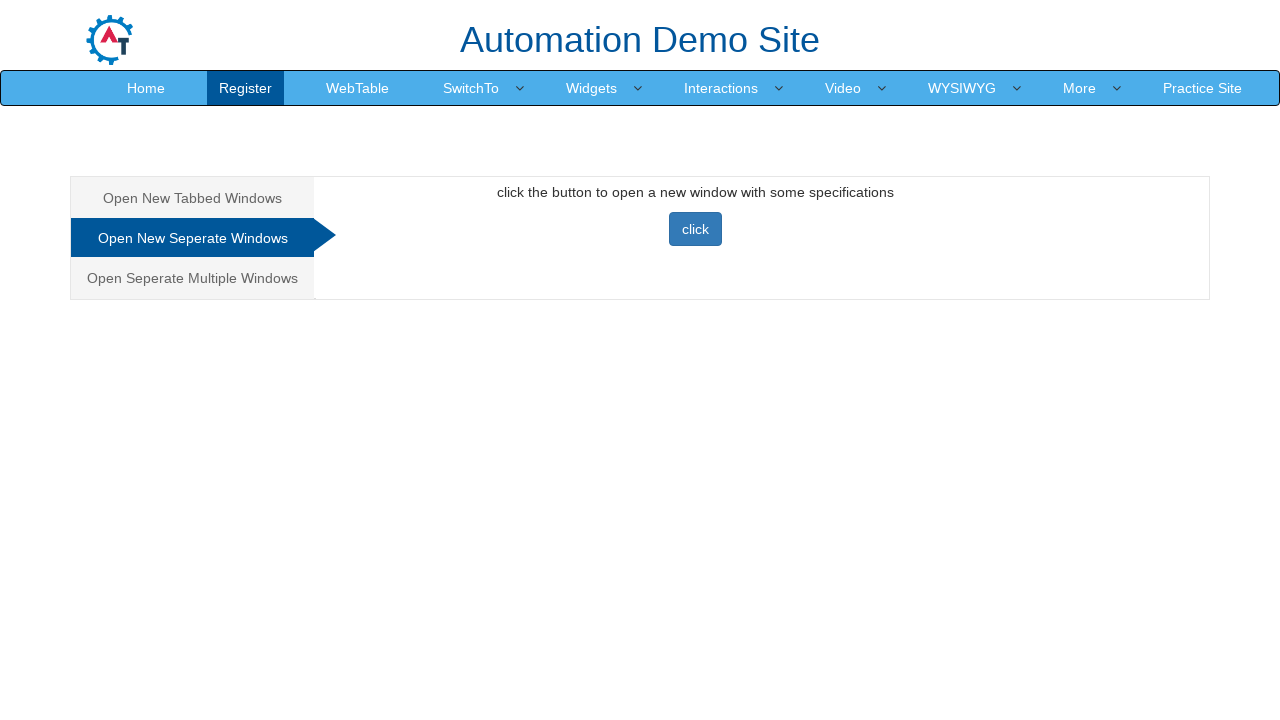

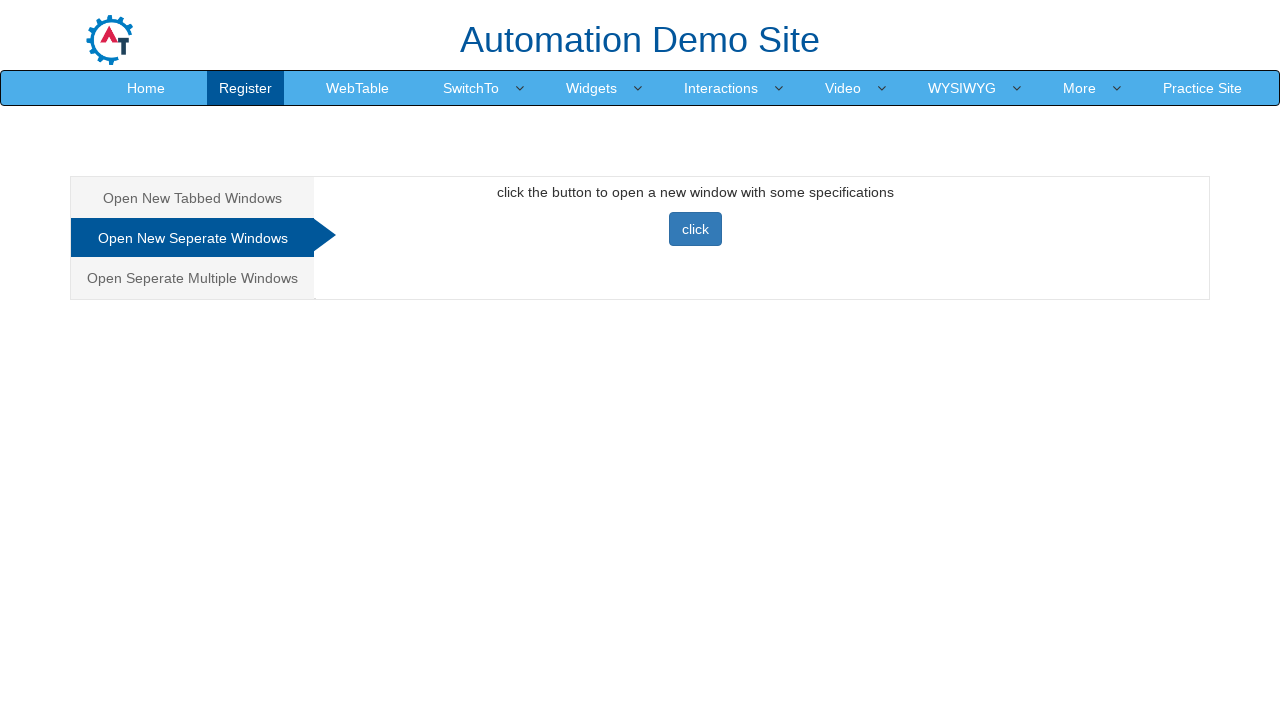